Navigates to Apple website, clicks on iPhone link, and verifies that links are present on the iPhone page

Starting URL: https://www.apple.com

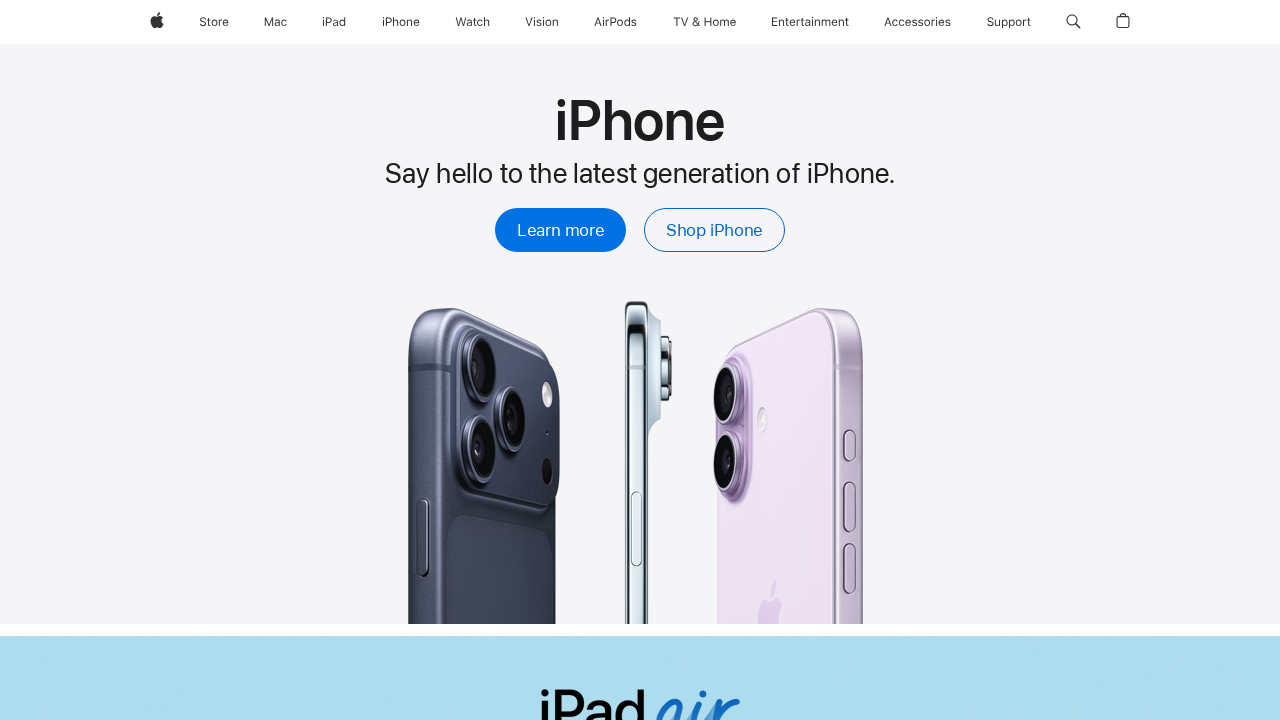

Navigated to Apple website (https://www.apple.com)
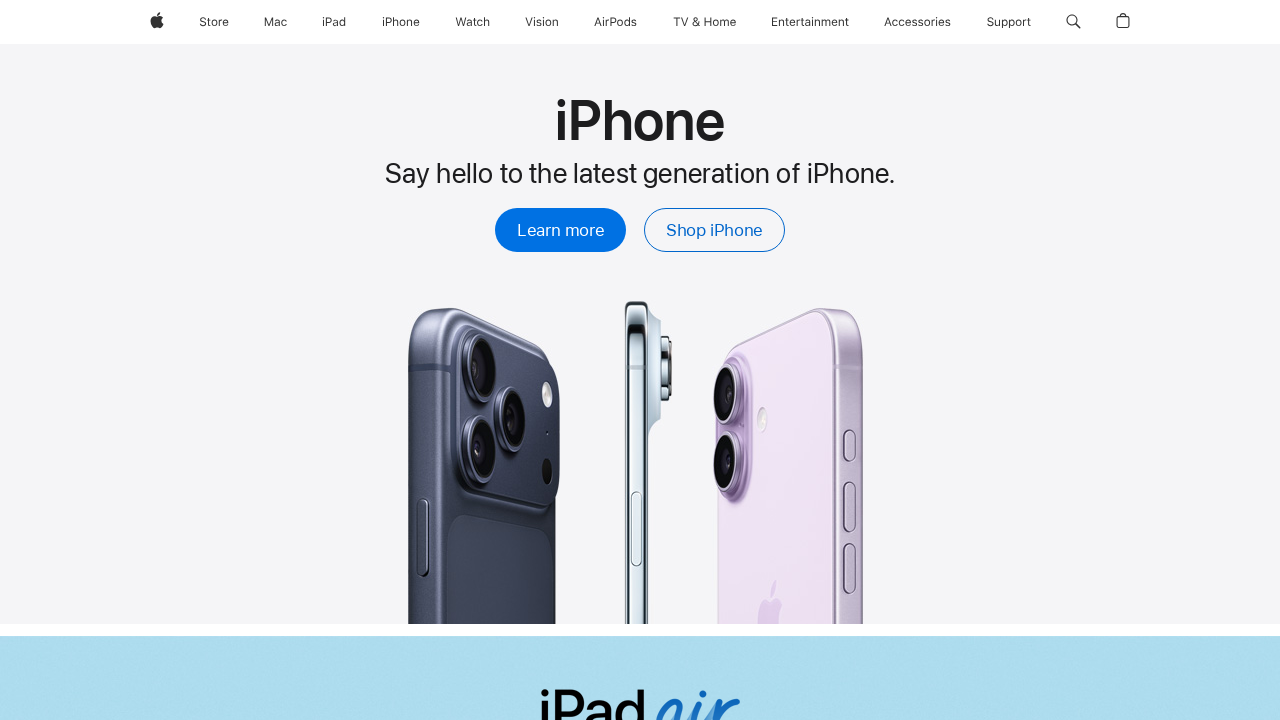

Clicked on iPhone link at (401, 22) on a[href='/iphone/']
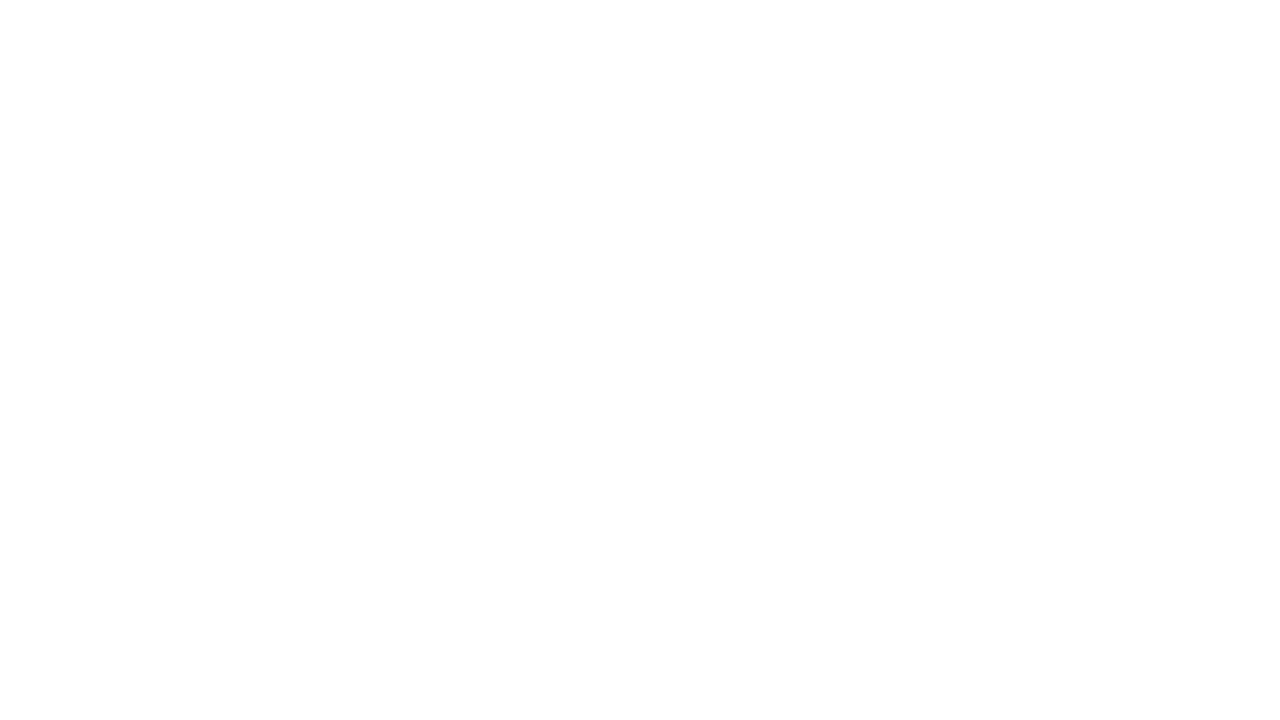

iPhone page loaded with links present
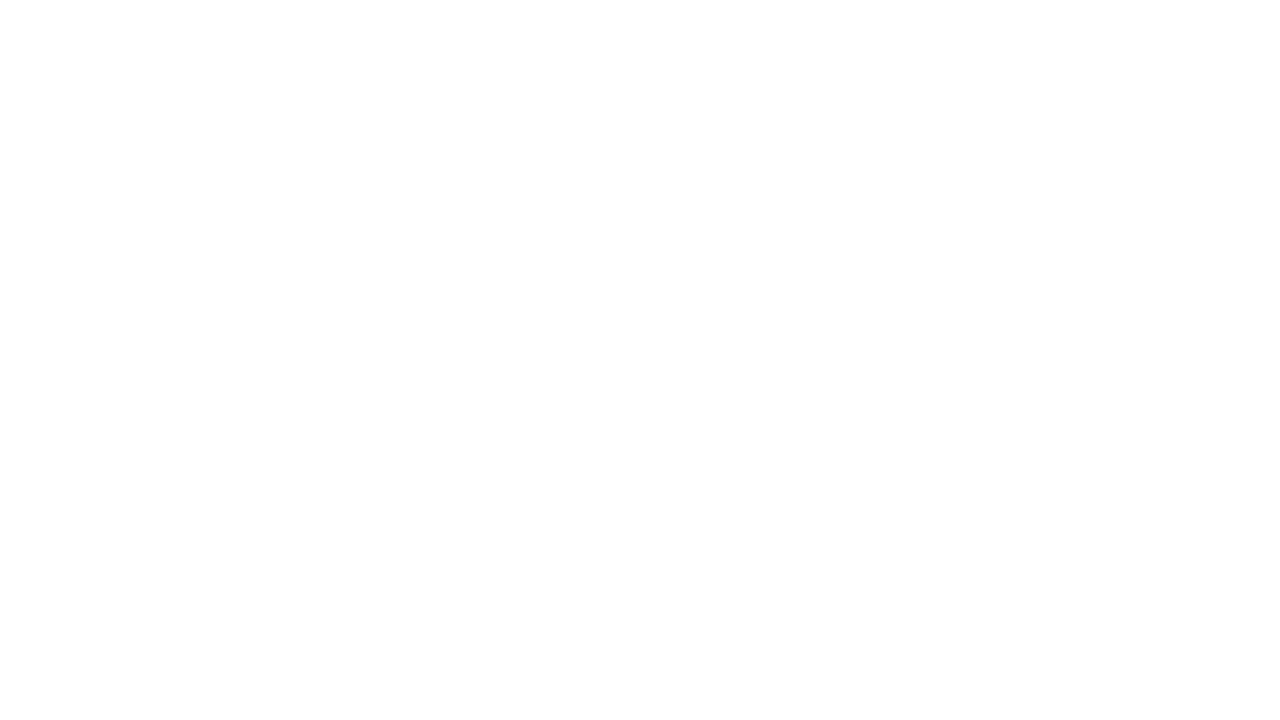

Verified 390 links are present on iPhone page
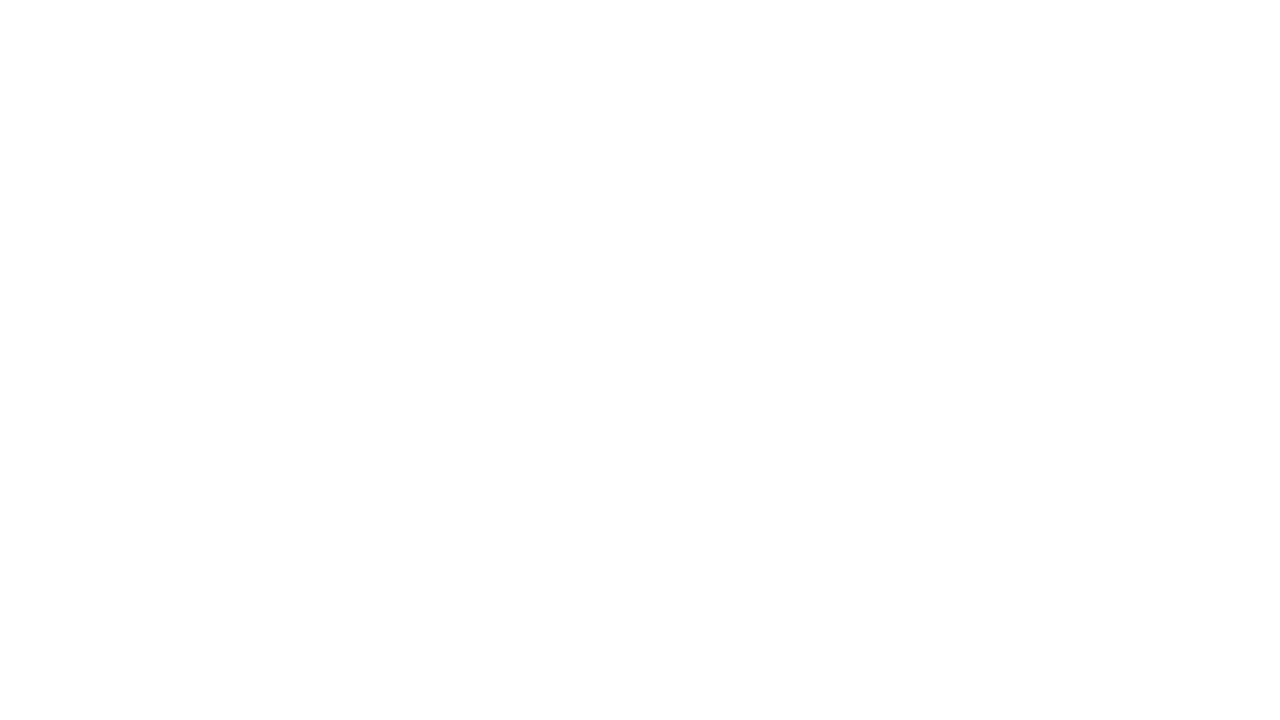

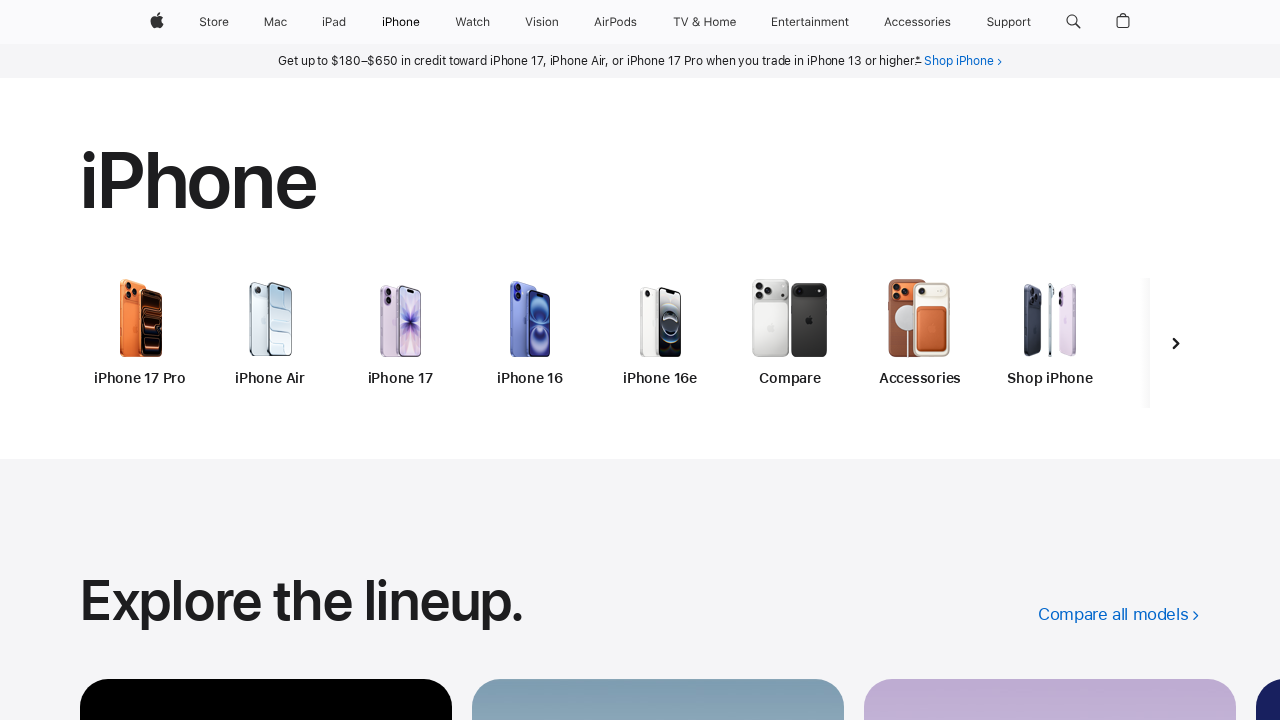